Tests clicking the make appointment button on the Katalon demo healthcare site and verifies URL change

Starting URL: https://katalon-demo-cura.herokuapp.com/

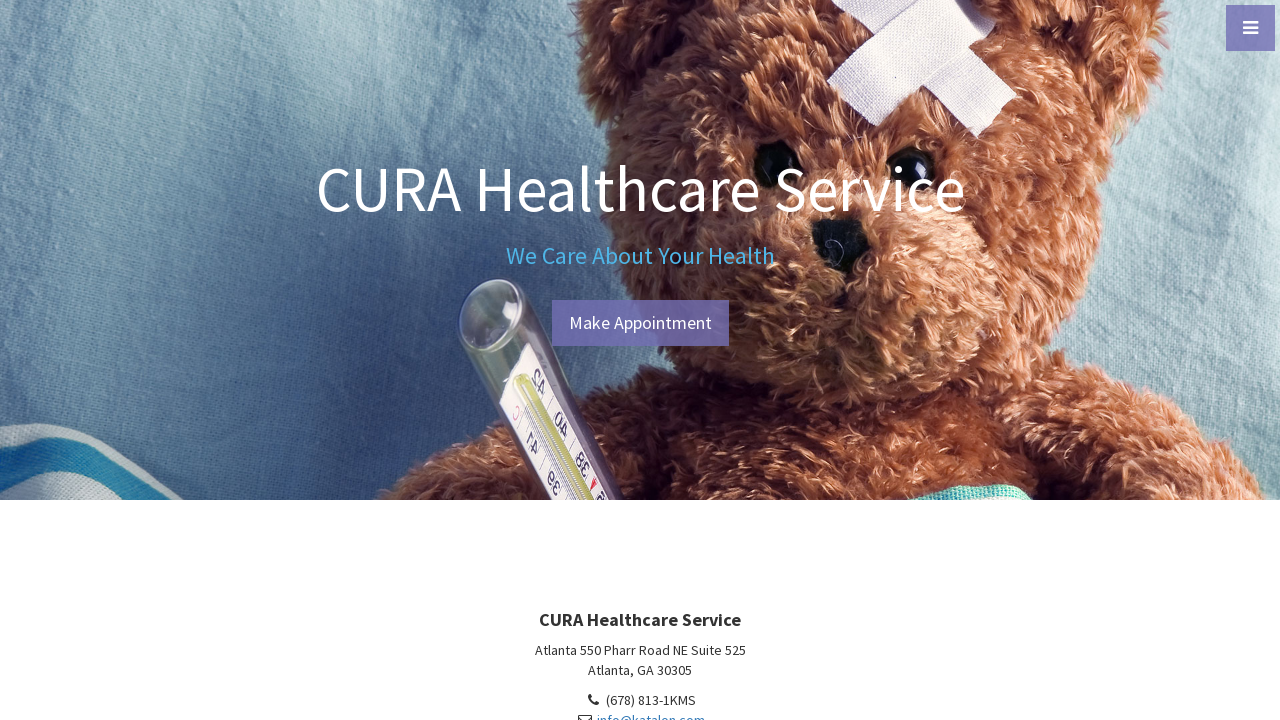

Clicked the make appointment button at (640, 323) on #btn-make-appointment
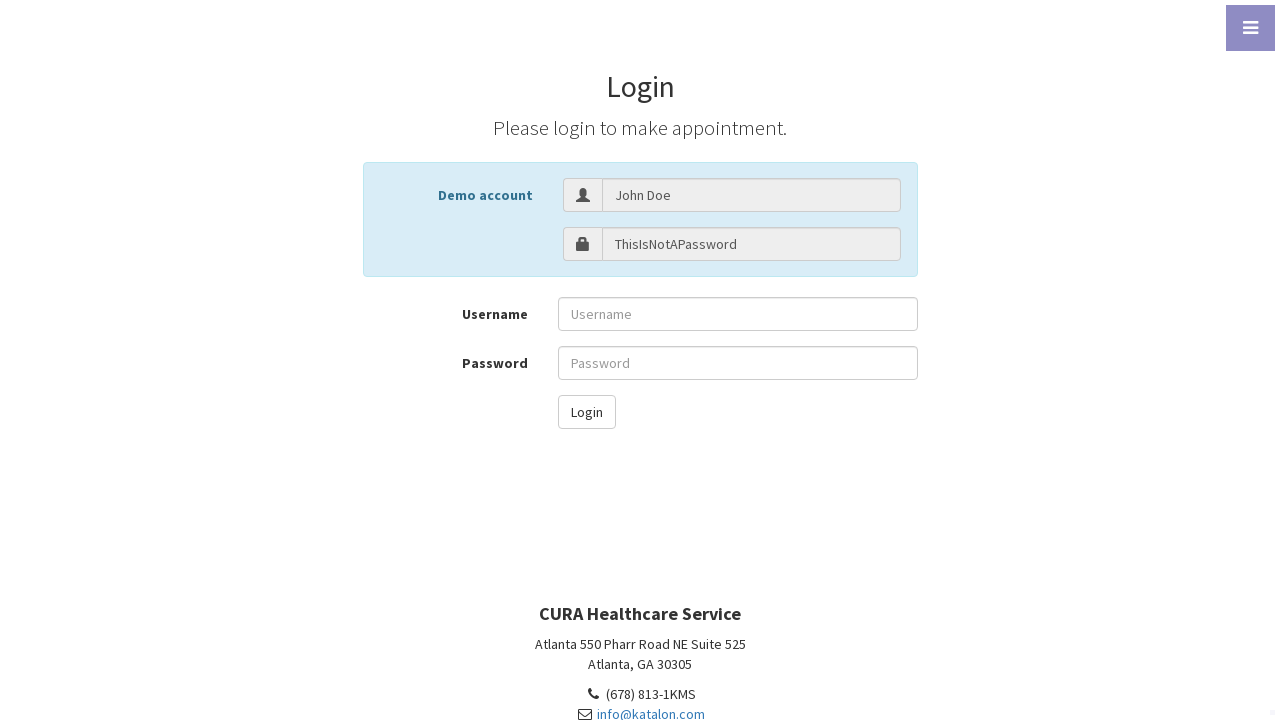

Verified URL changed to login page
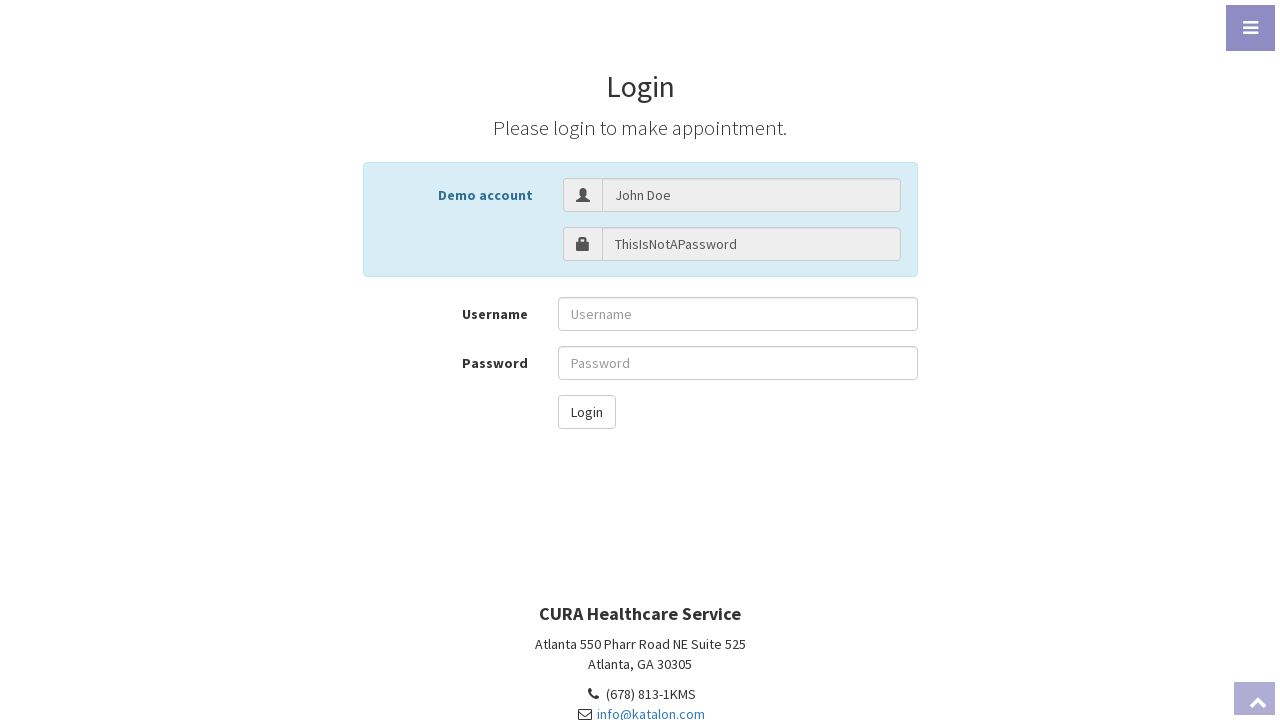

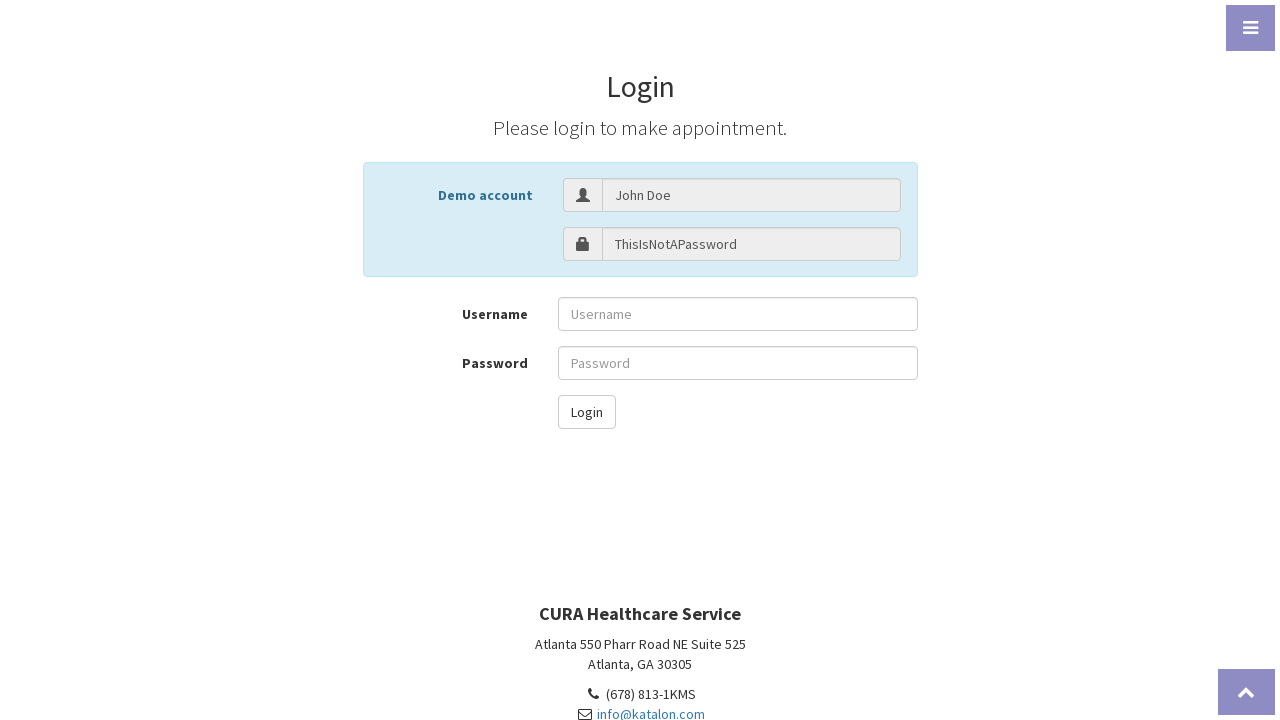